Tests handling of JavaScript alert dialog by accepting it and verifying the alert message

Starting URL: https://www.lambdatest.com/selenium-playground/javascript-alert-box-demo

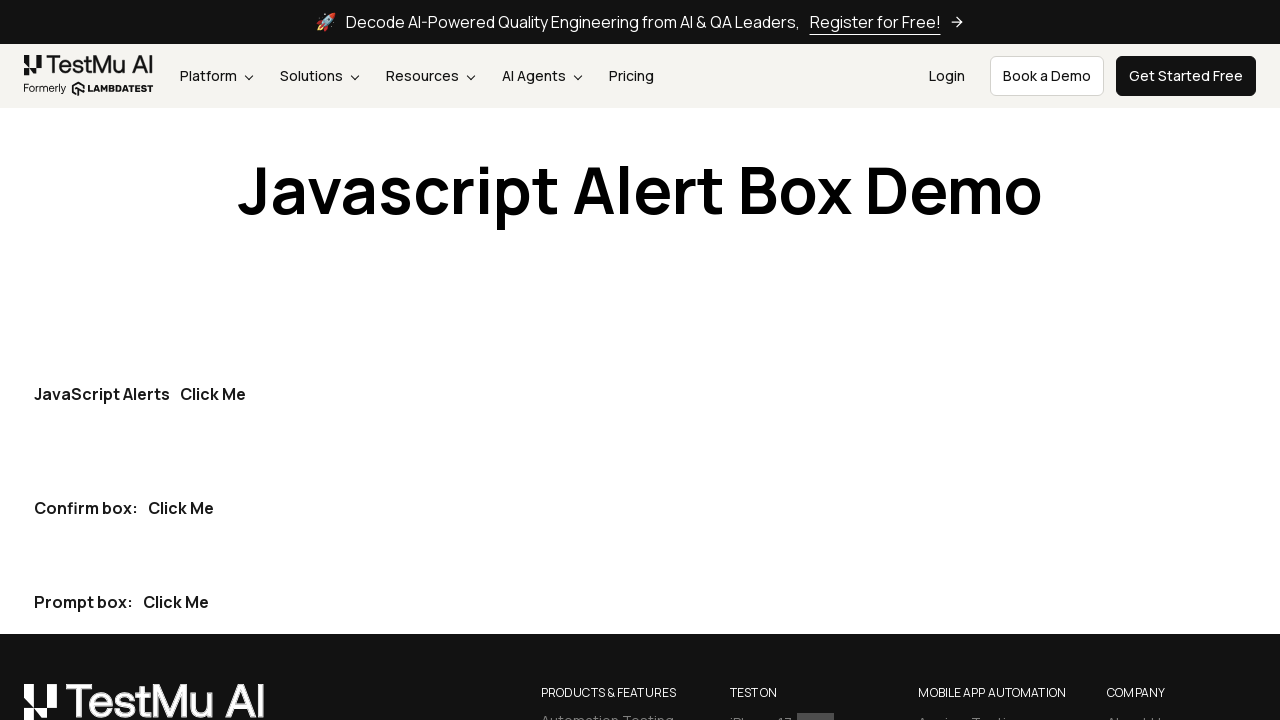

Set up dialog handler to accept alerts
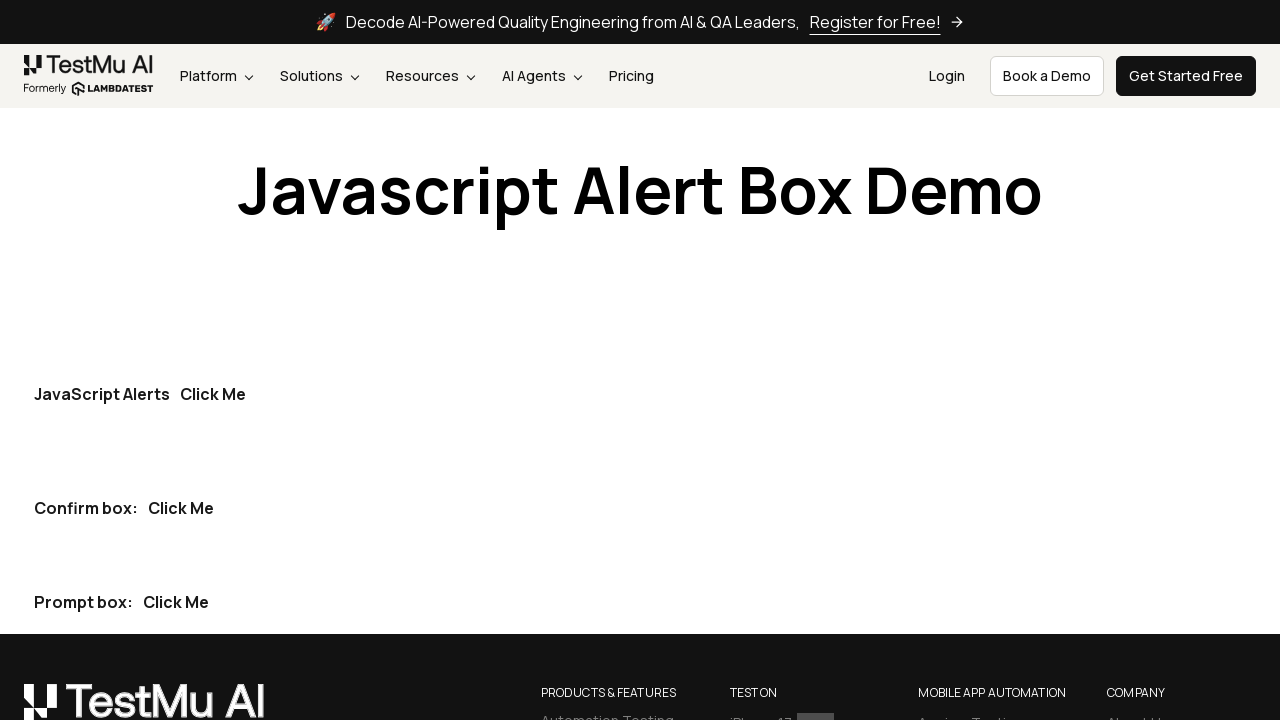

Clicked first 'Click Me' button to trigger JavaScript alert at (213, 394) on button:has-text('Click Me') >> nth=0
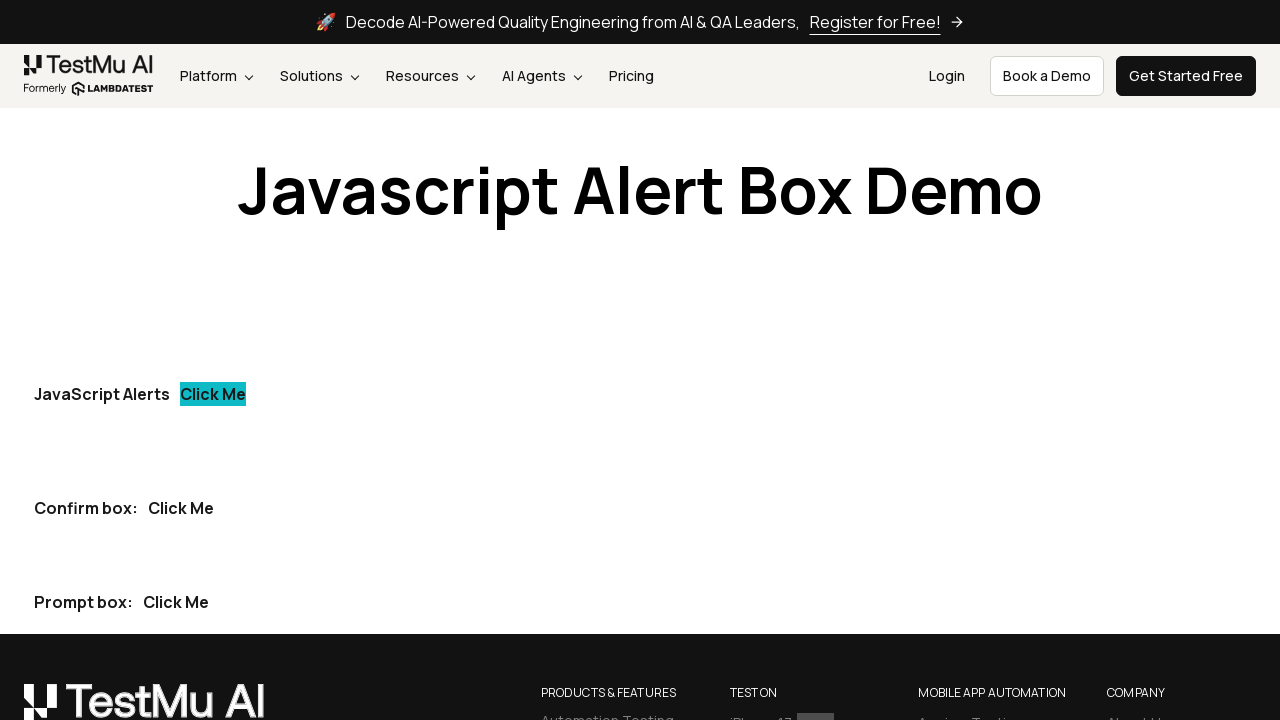

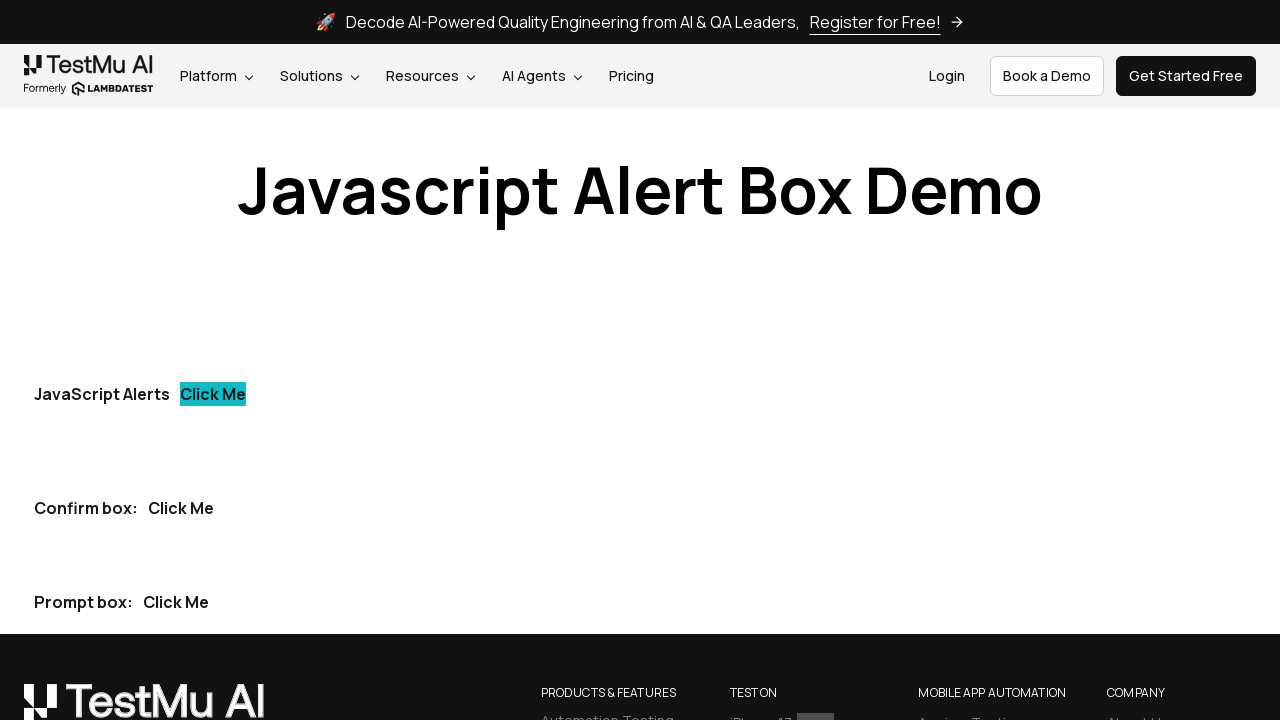